Demonstrates browser window handling by clicking a link that opens a new window/tab, then retrieves and logs the window handles for both windows

Starting URL: https://opensource-demo.orangehrmlive.com/web/index.php/auth/login

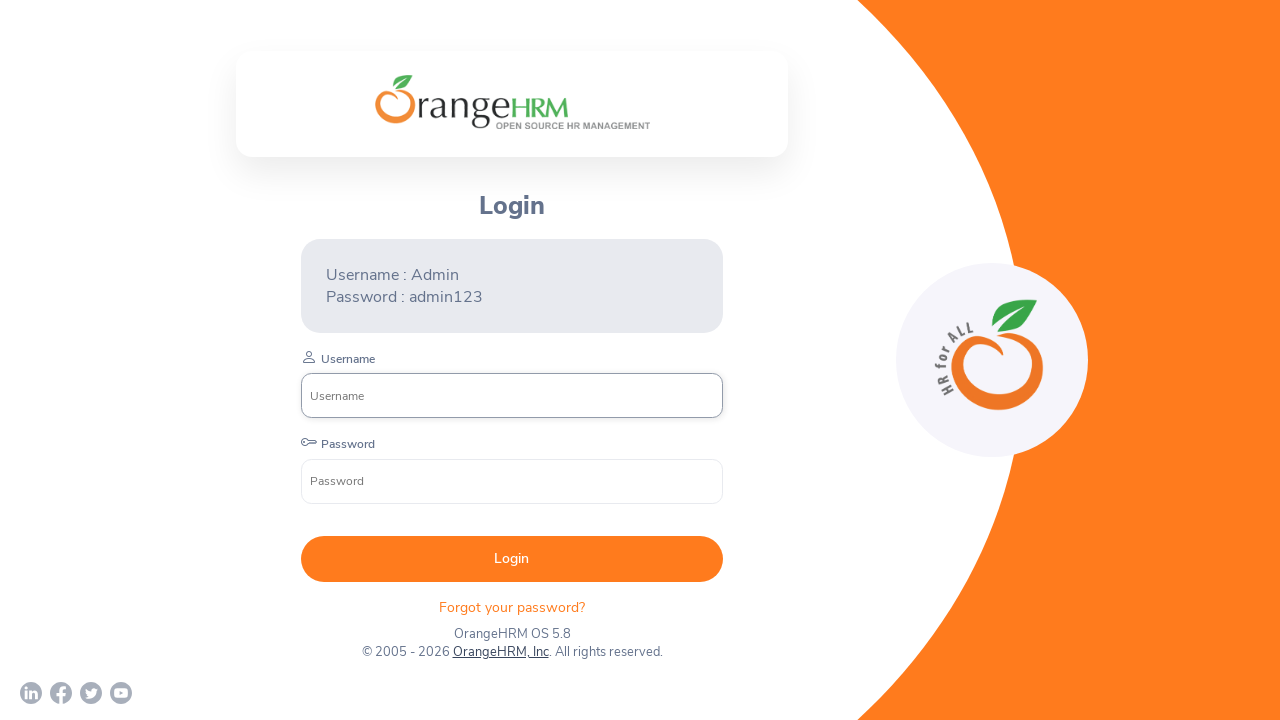

Waited for page to load (networkidle state)
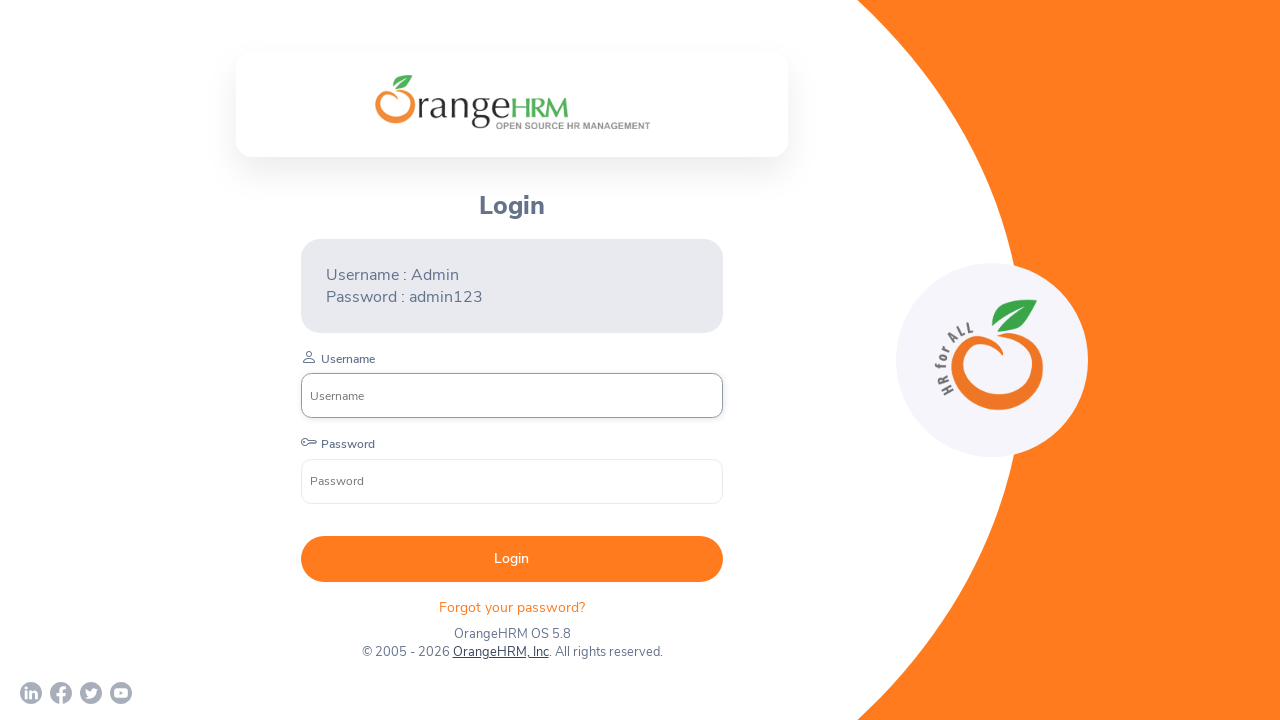

Clicked OrangeHRM, Inc link to open new window/tab at (500, 652) on xpath=//a[normalize-space()='OrangeHRM, Inc']
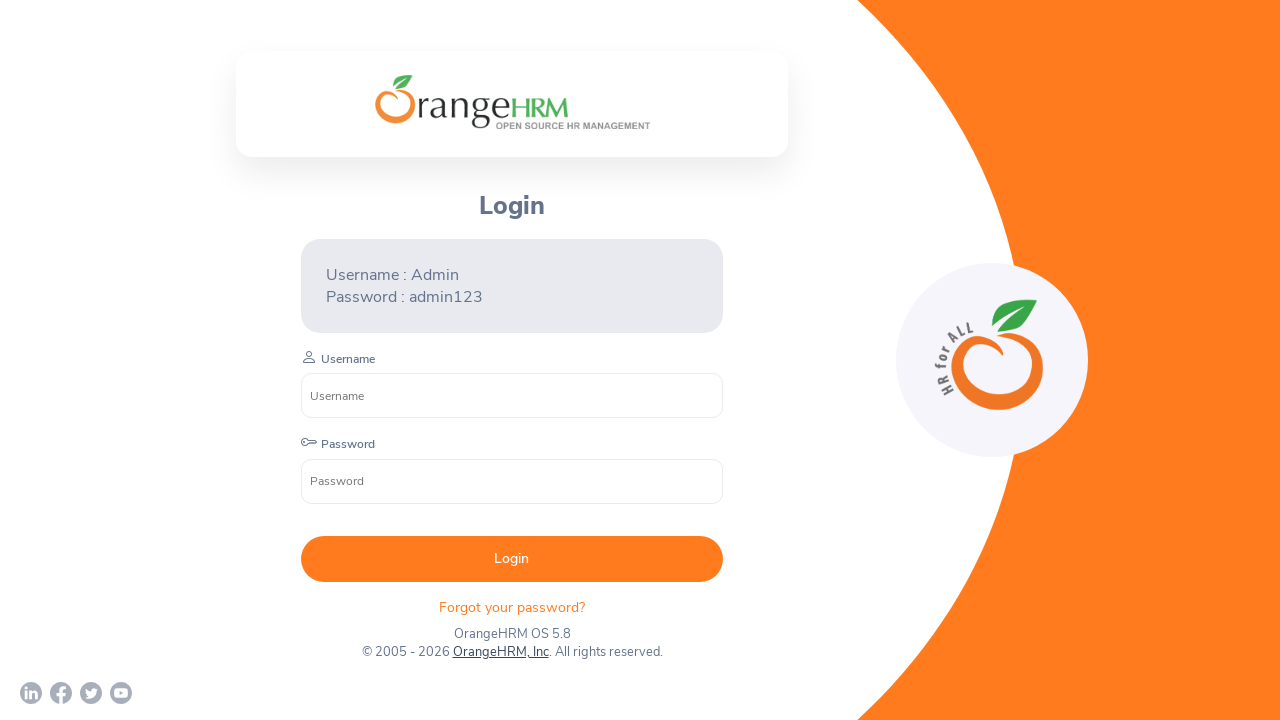

Retrieved new page object from context
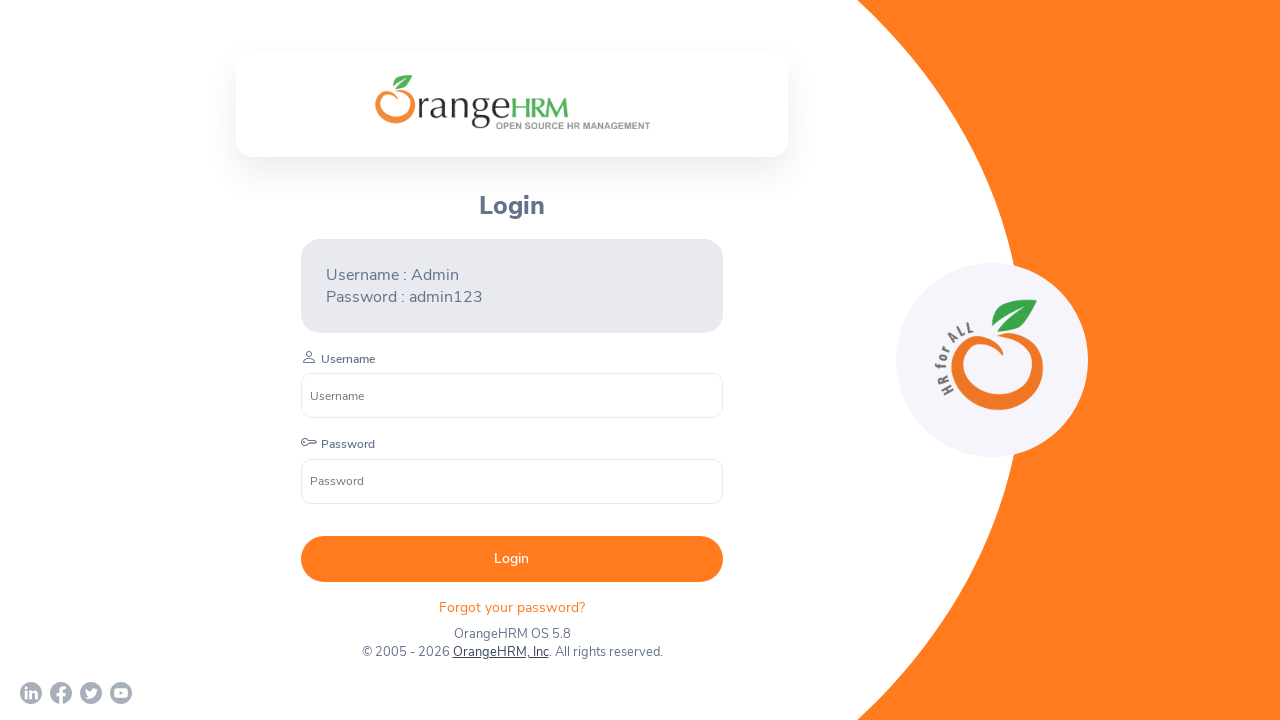

Waited for new page to load (load state)
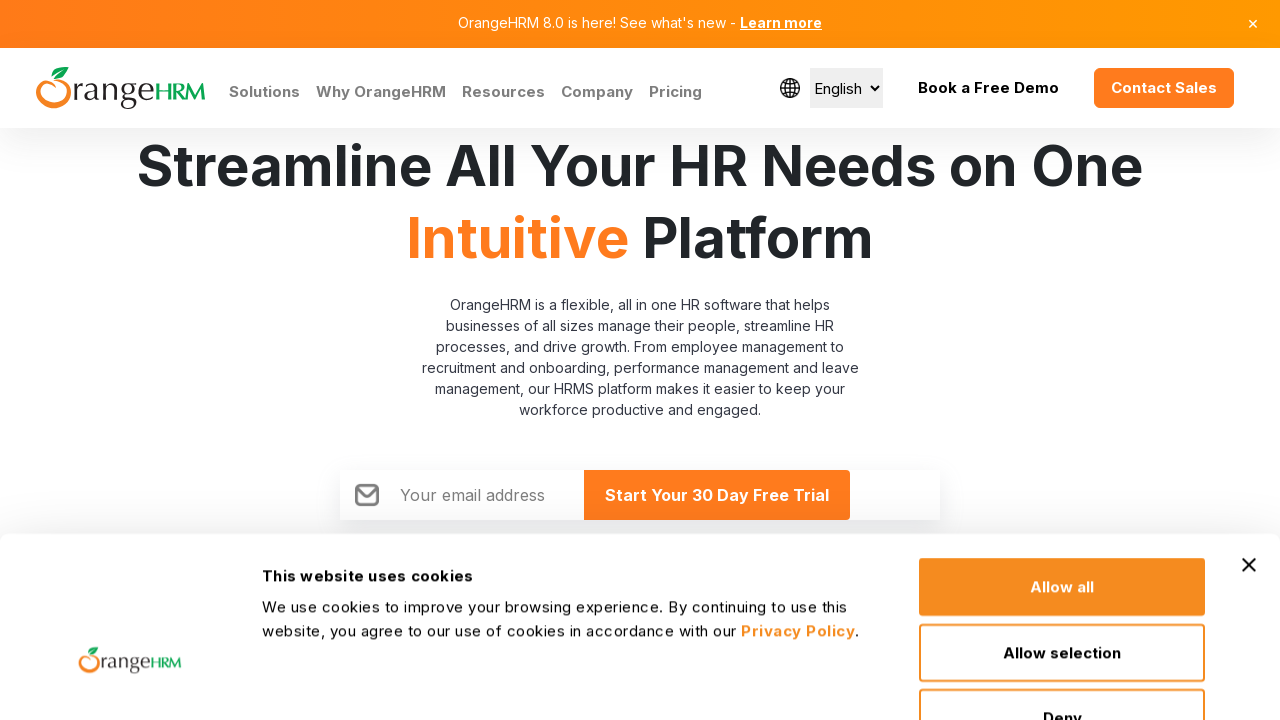

Retrieved all pages from context
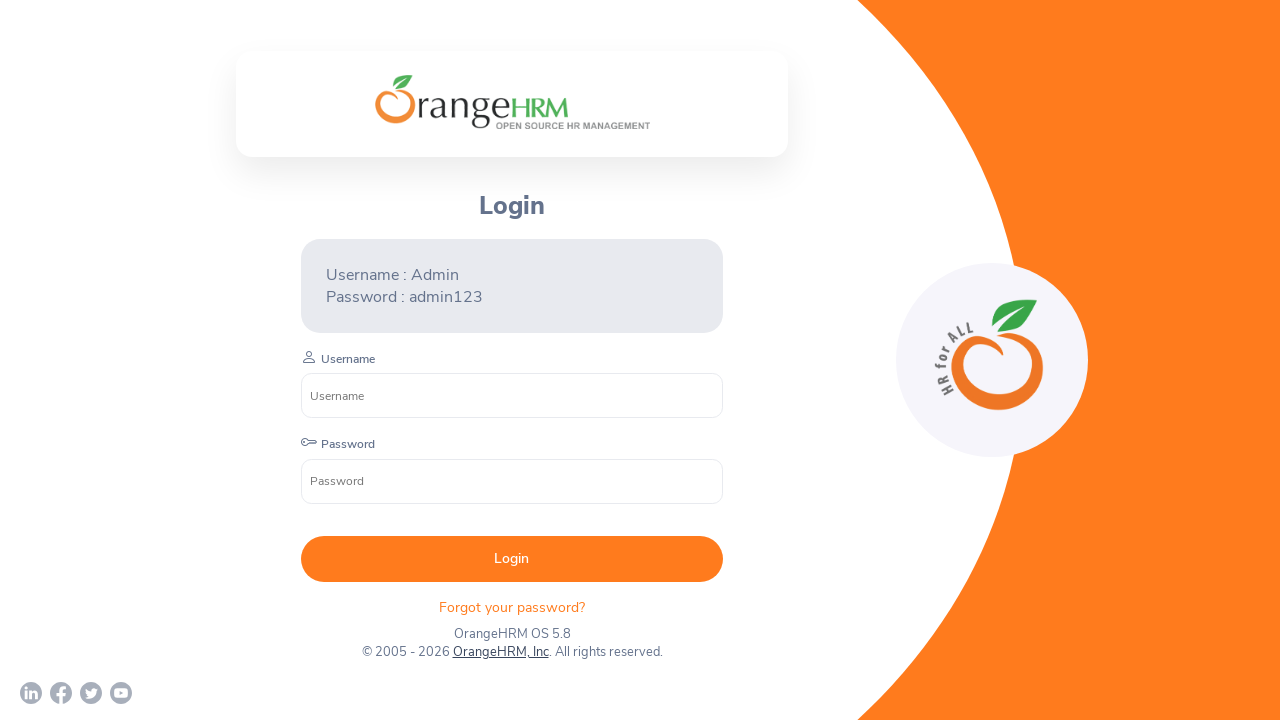

Logged URLs of all open pages/windows
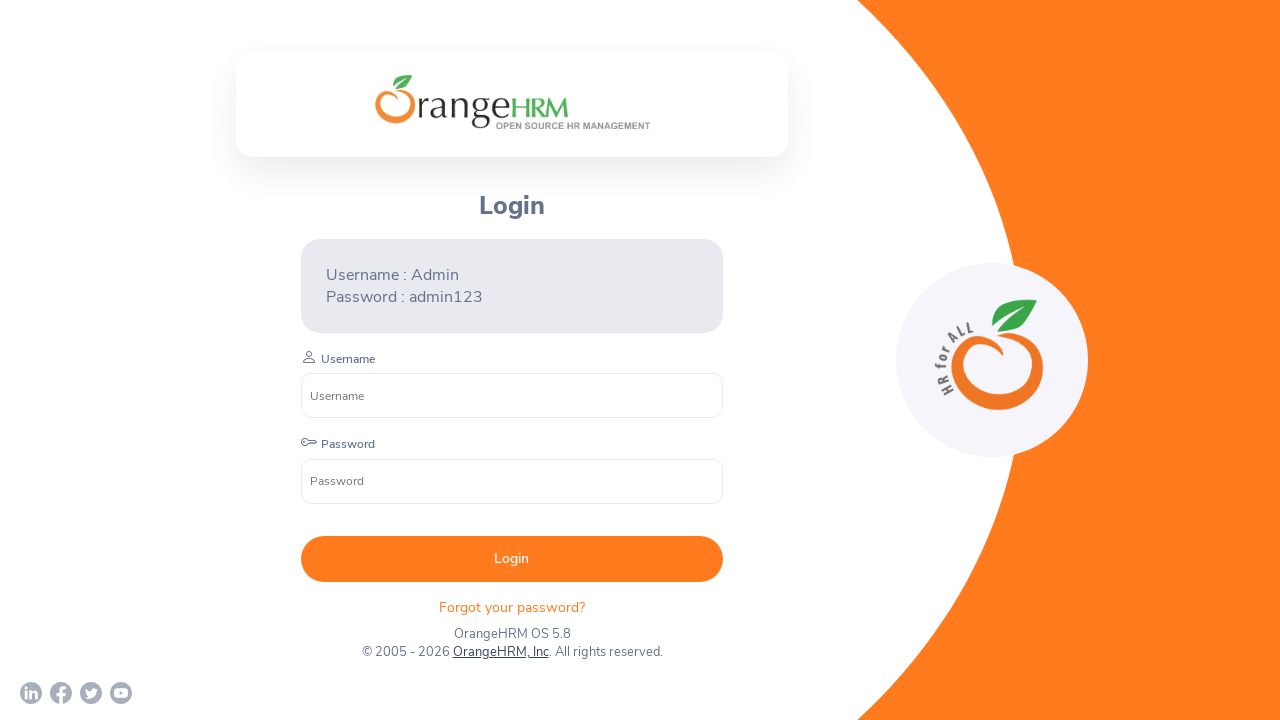

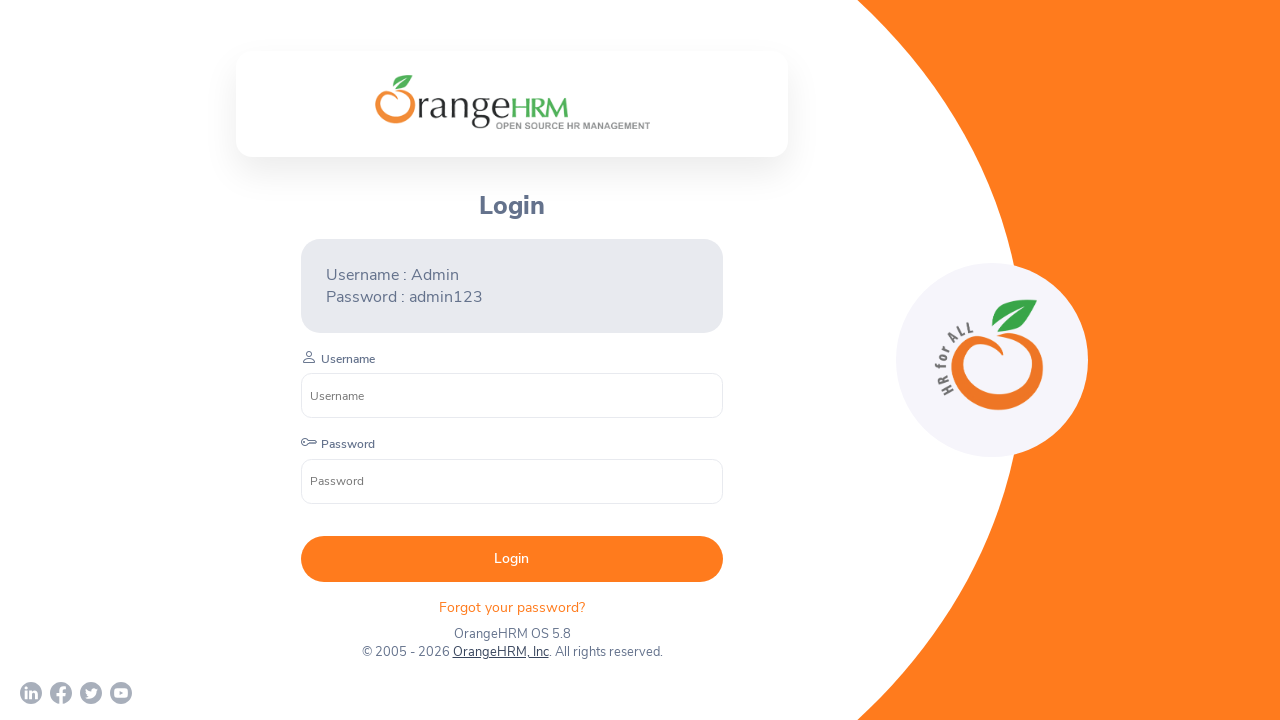